Tests that pressing Escape cancels edits and restores original text

Starting URL: https://demo.playwright.dev/todomvc

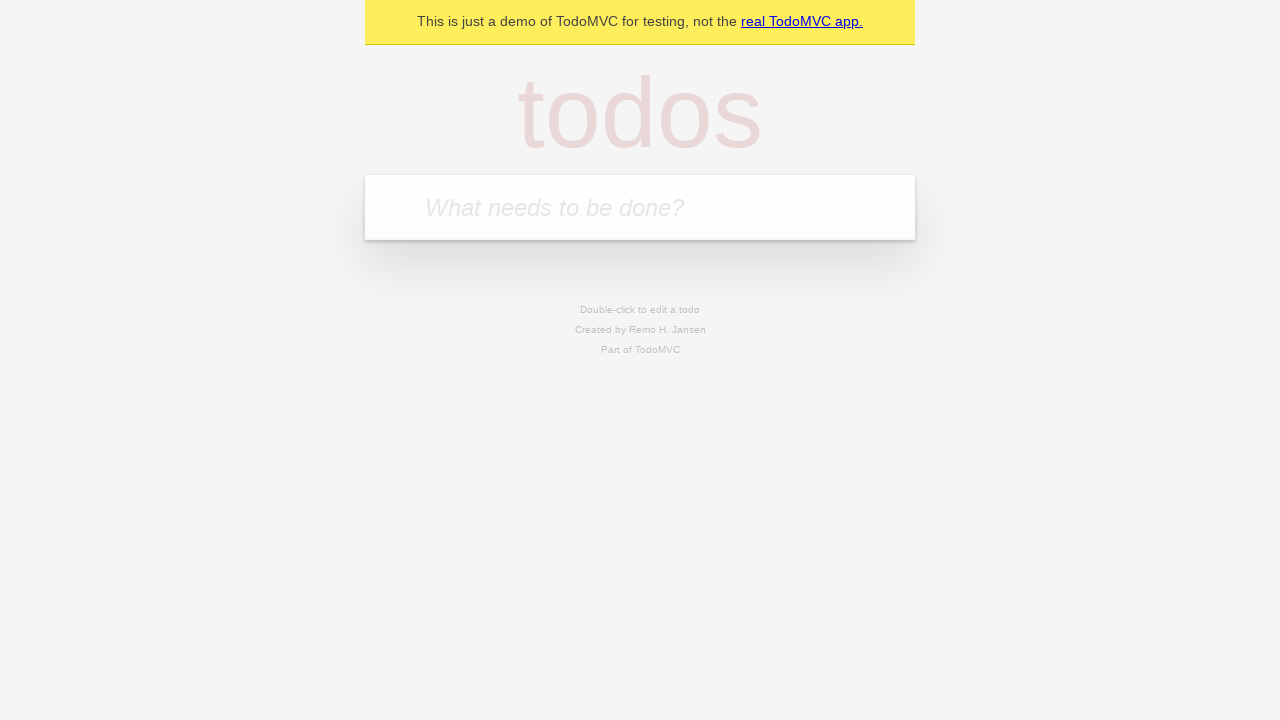

Filled todo input with 'buy some cheese' on internal:attr=[placeholder="What needs to be done?"i]
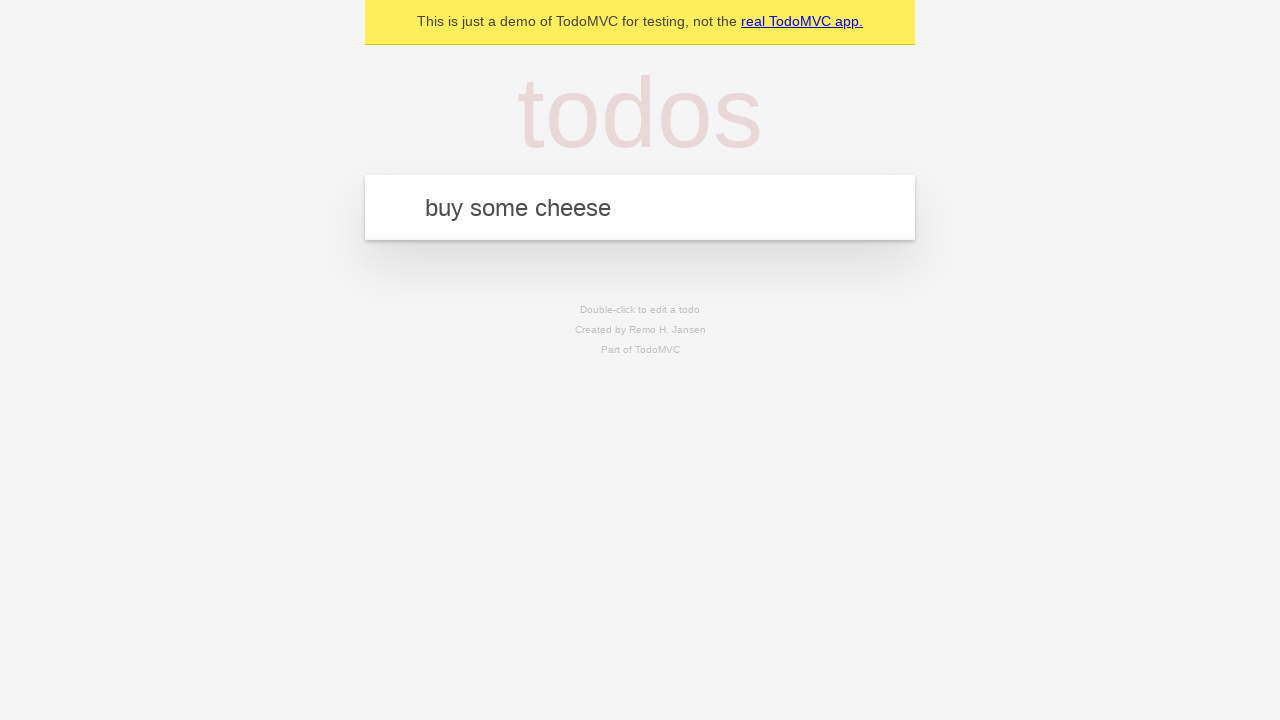

Pressed Enter to create todo 'buy some cheese' on internal:attr=[placeholder="What needs to be done?"i]
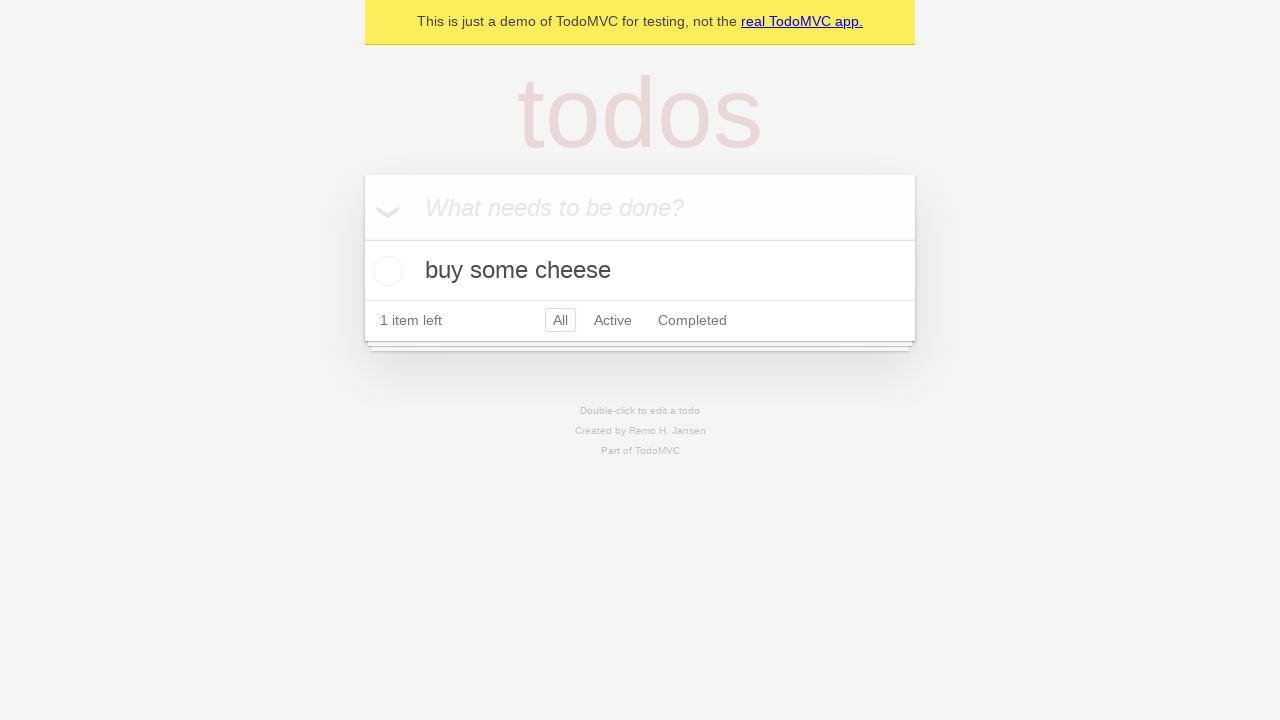

Filled todo input with 'feed the cat' on internal:attr=[placeholder="What needs to be done?"i]
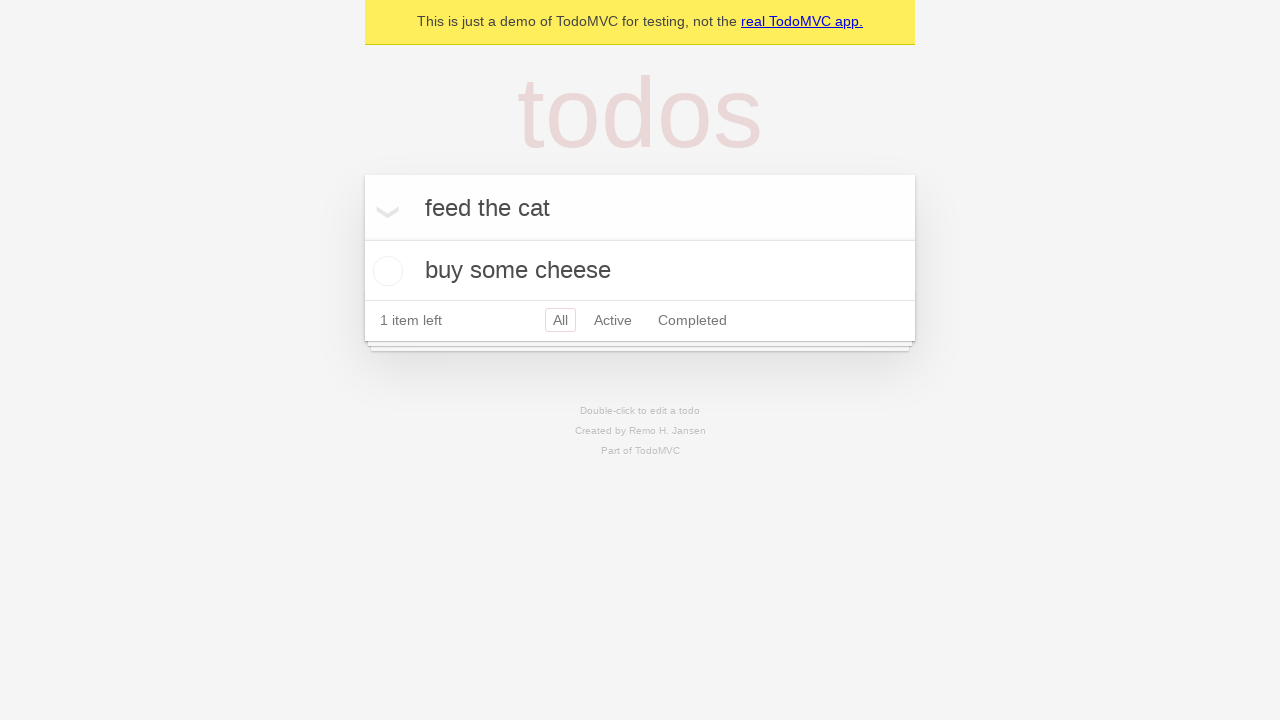

Pressed Enter to create todo 'feed the cat' on internal:attr=[placeholder="What needs to be done?"i]
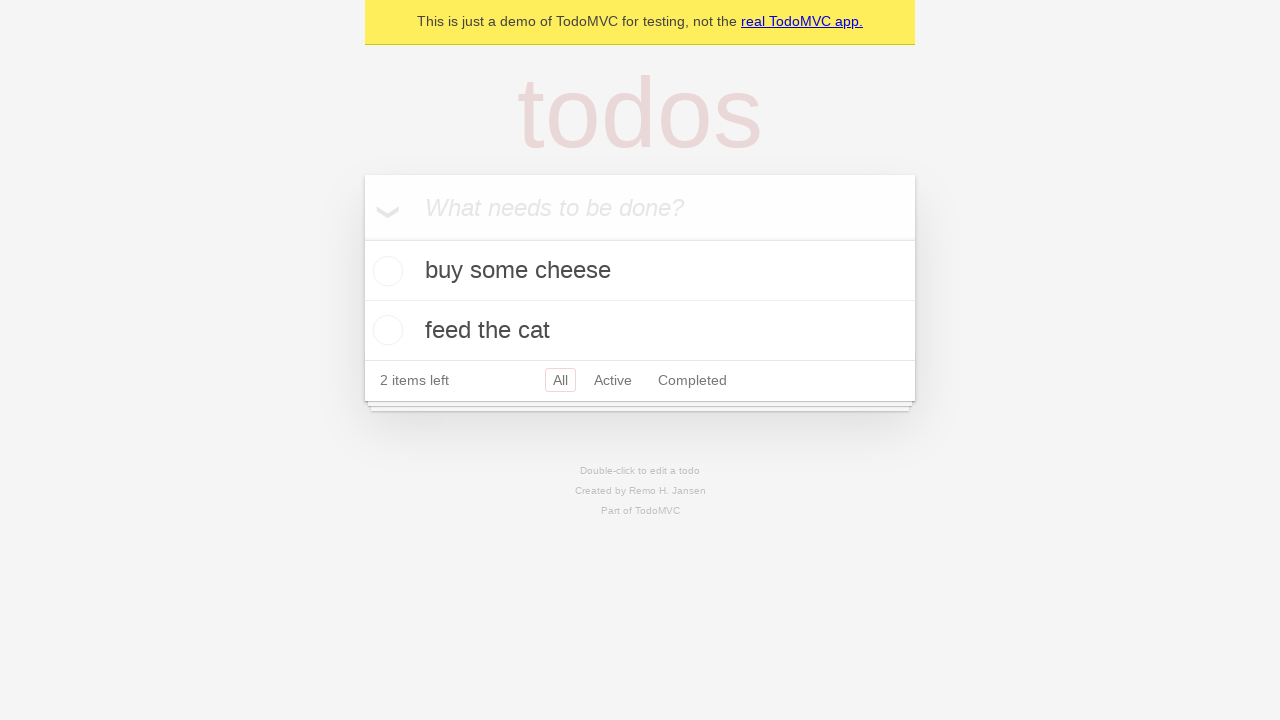

Filled todo input with 'book a doctors appointment' on internal:attr=[placeholder="What needs to be done?"i]
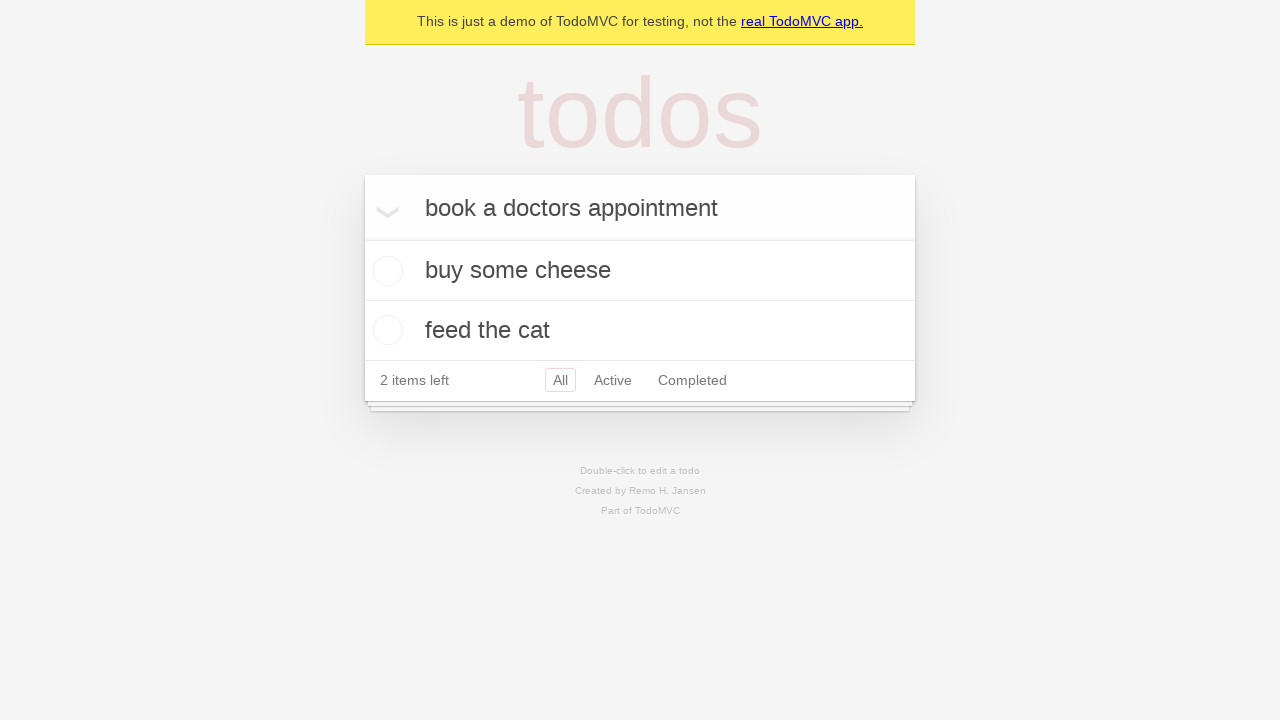

Pressed Enter to create todo 'book a doctors appointment' on internal:attr=[placeholder="What needs to be done?"i]
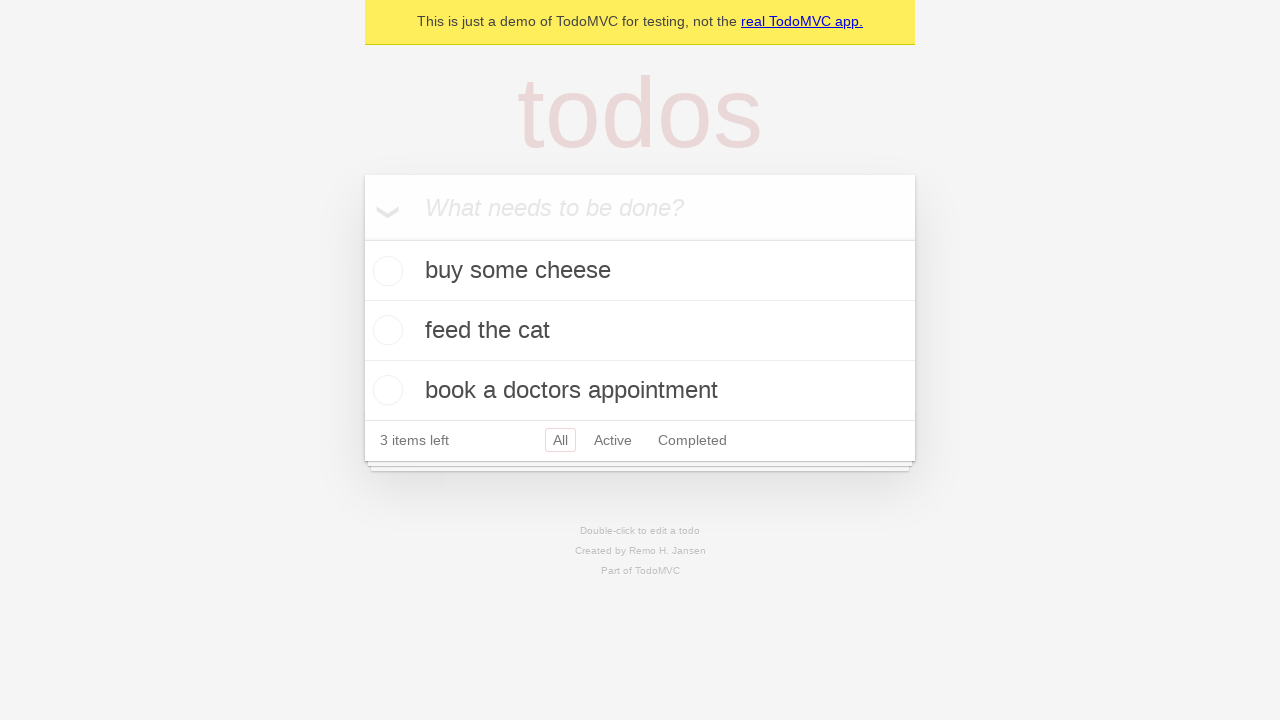

Double-clicked second todo item to enter edit mode at (640, 331) on internal:testid=[data-testid="todo-item"s] >> nth=1
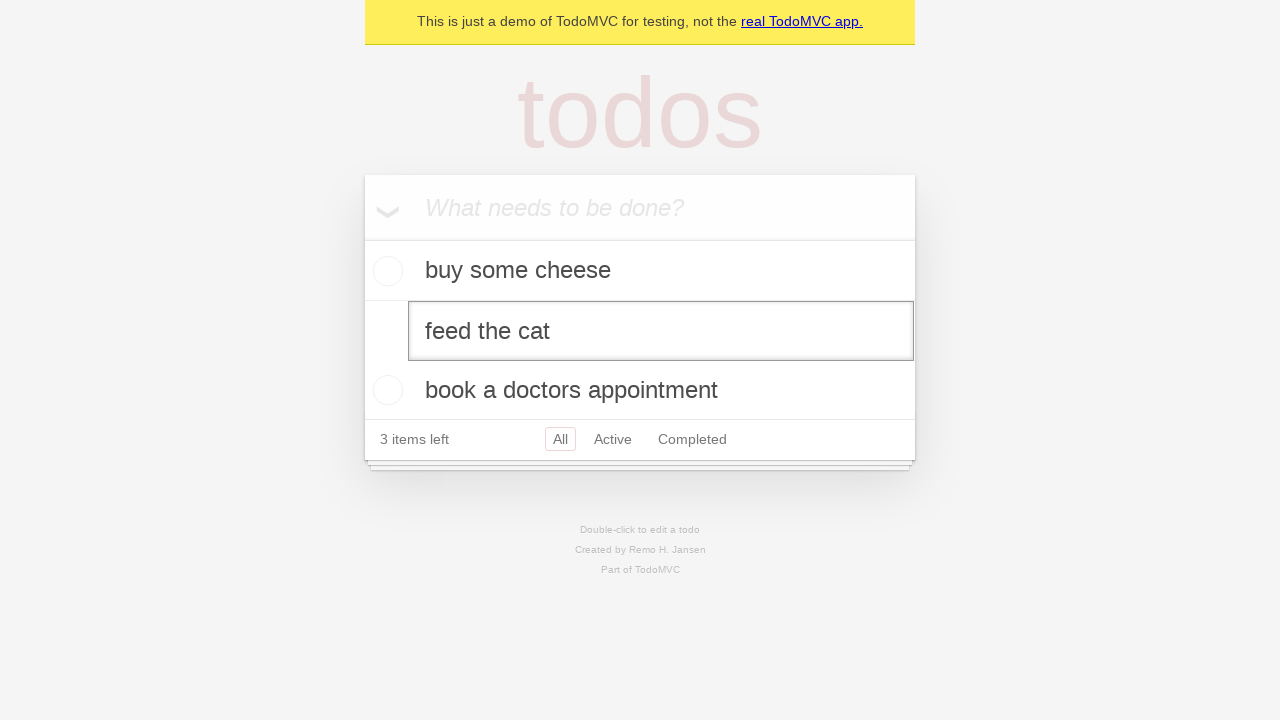

Filled edit textbox with 'buy some sausages' on internal:testid=[data-testid="todo-item"s] >> nth=1 >> internal:role=textbox[nam
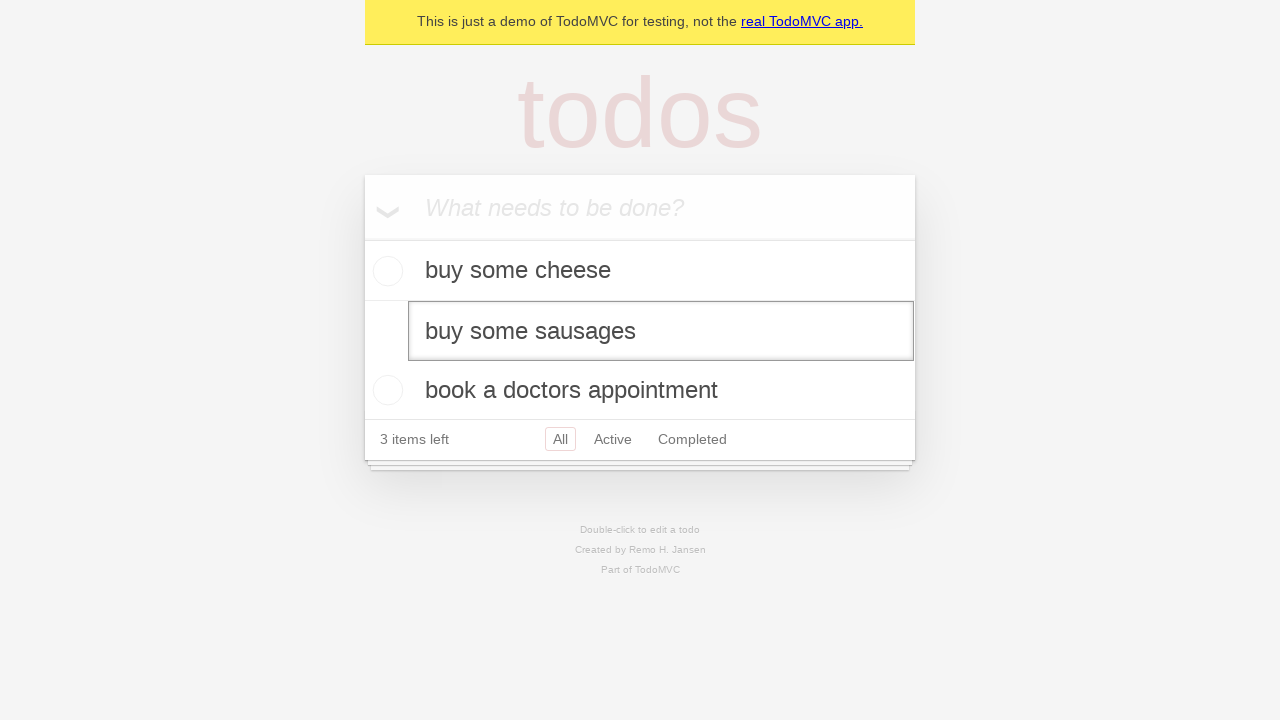

Pressed Escape to cancel edit and restore original text on internal:testid=[data-testid="todo-item"s] >> nth=1 >> internal:role=textbox[nam
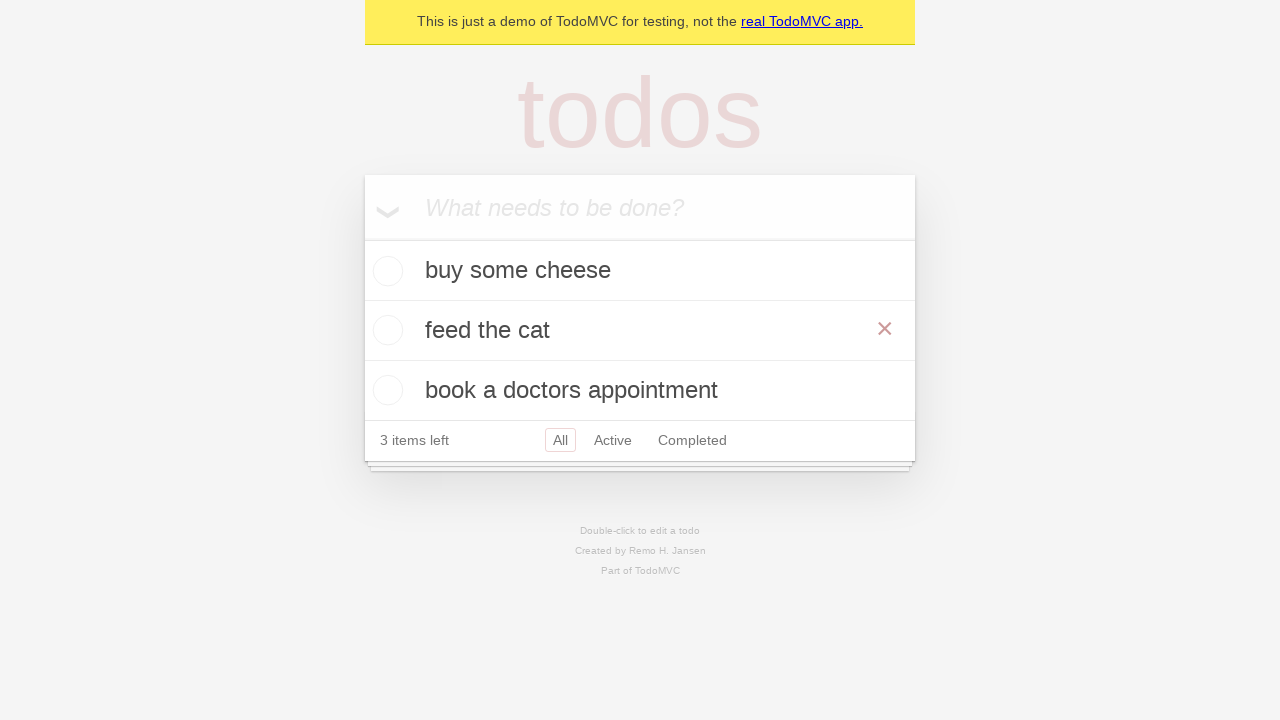

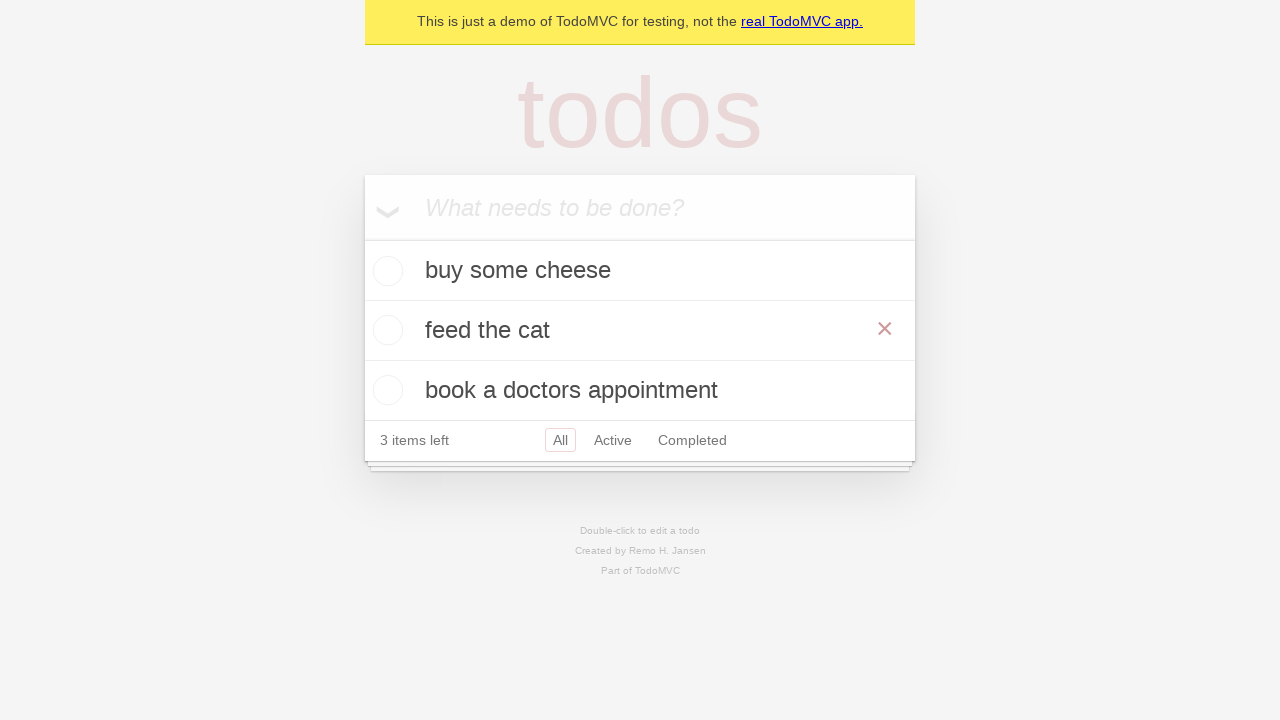